Tests page title verification and login button functionality by asserting the page title, checking if login button is displayed, and verifying the login page header text

Starting URL: https://anhtester.com

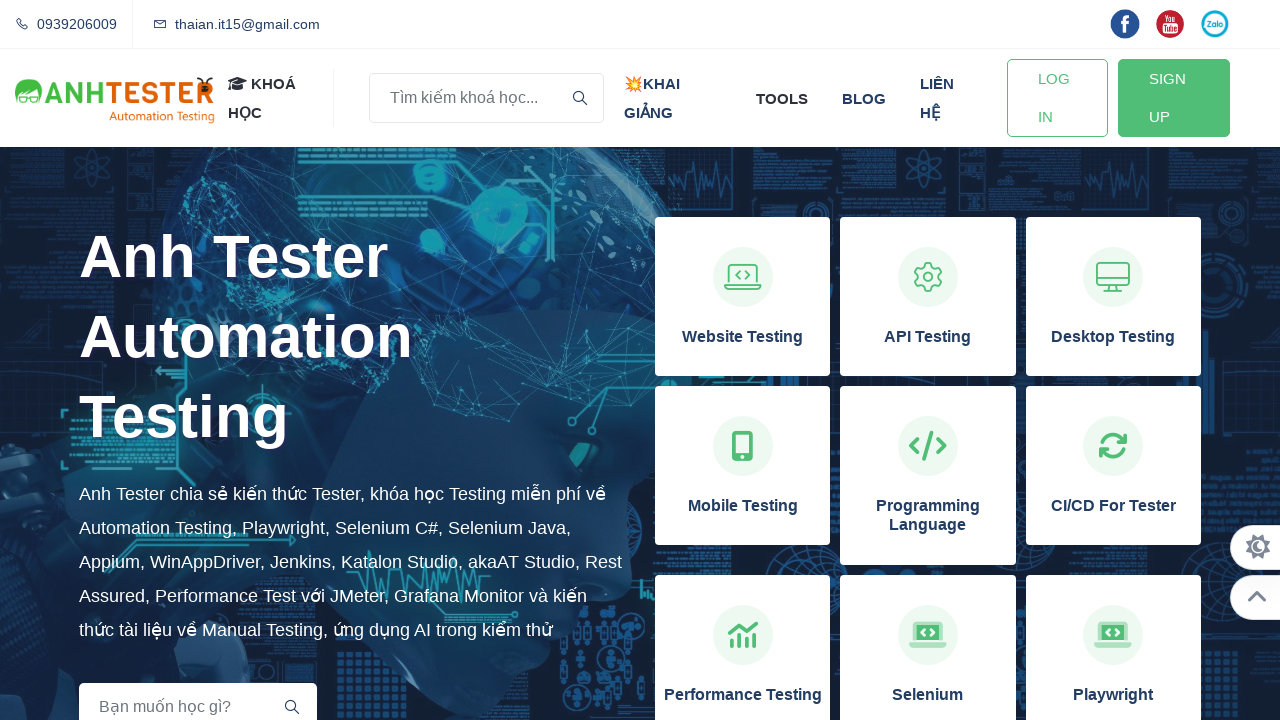

Retrieved page title
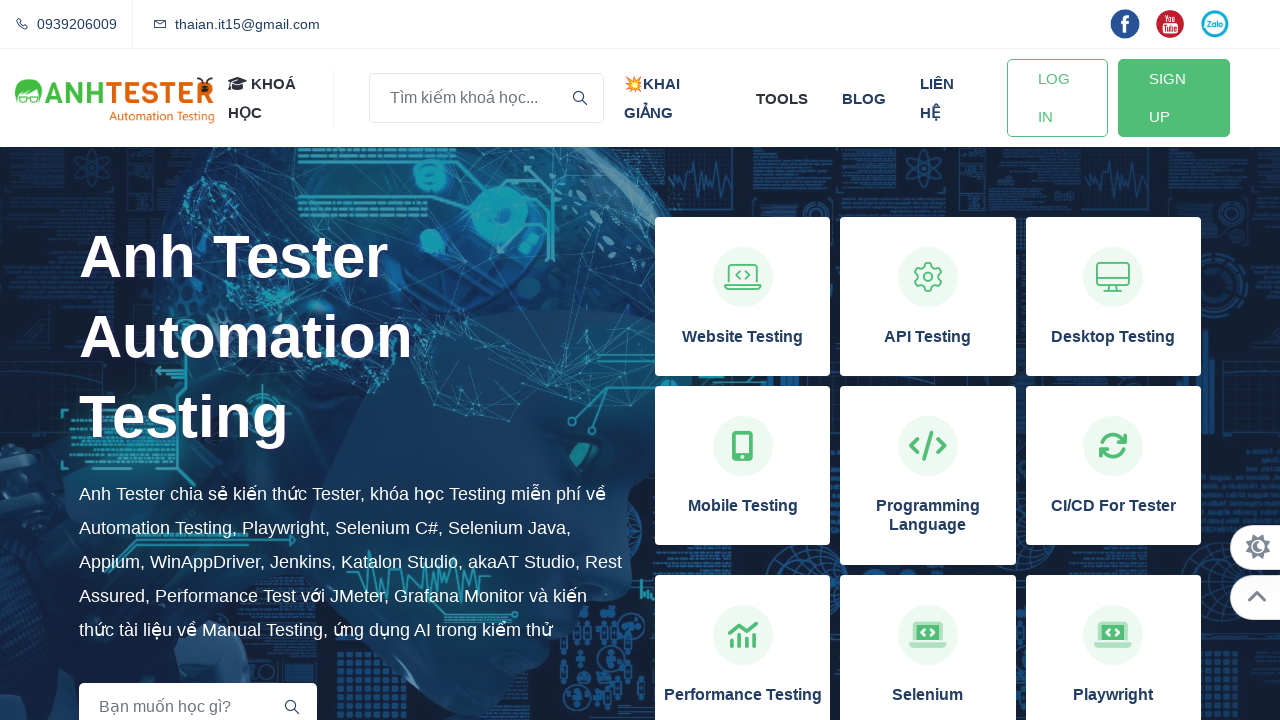

Asserted page title is 'Anh Tester Automation Testing'
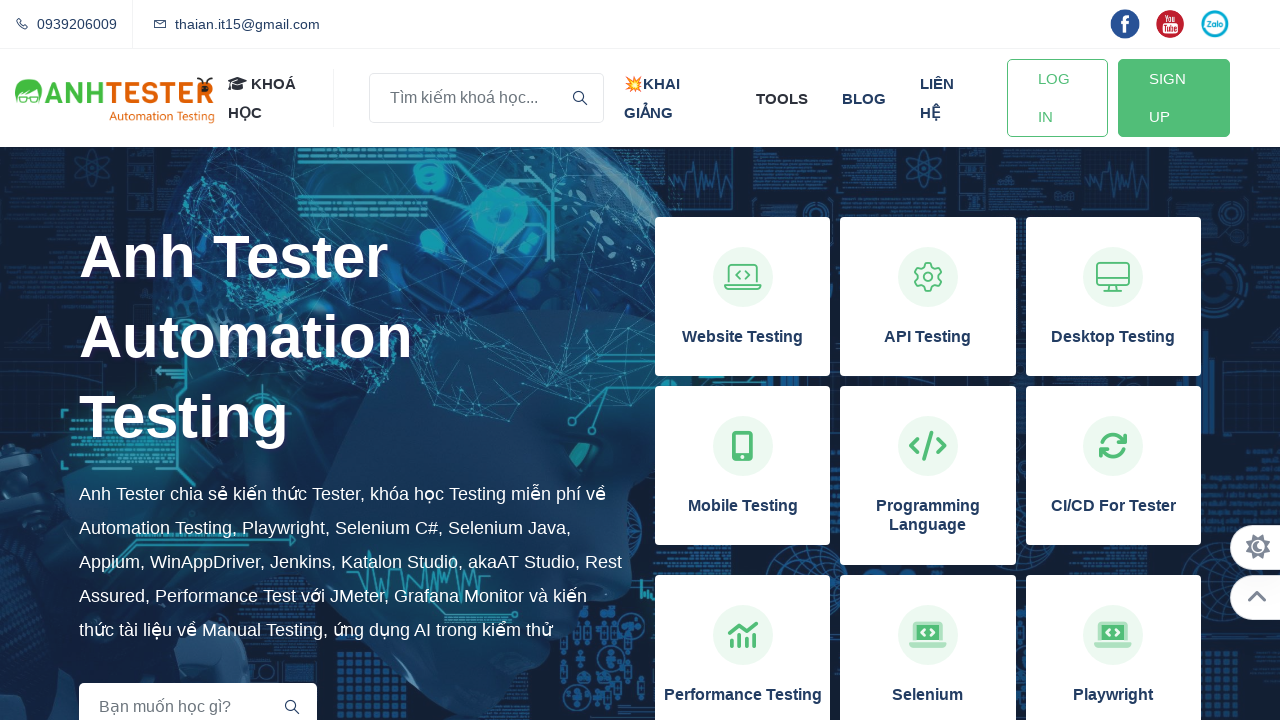

Located login button element
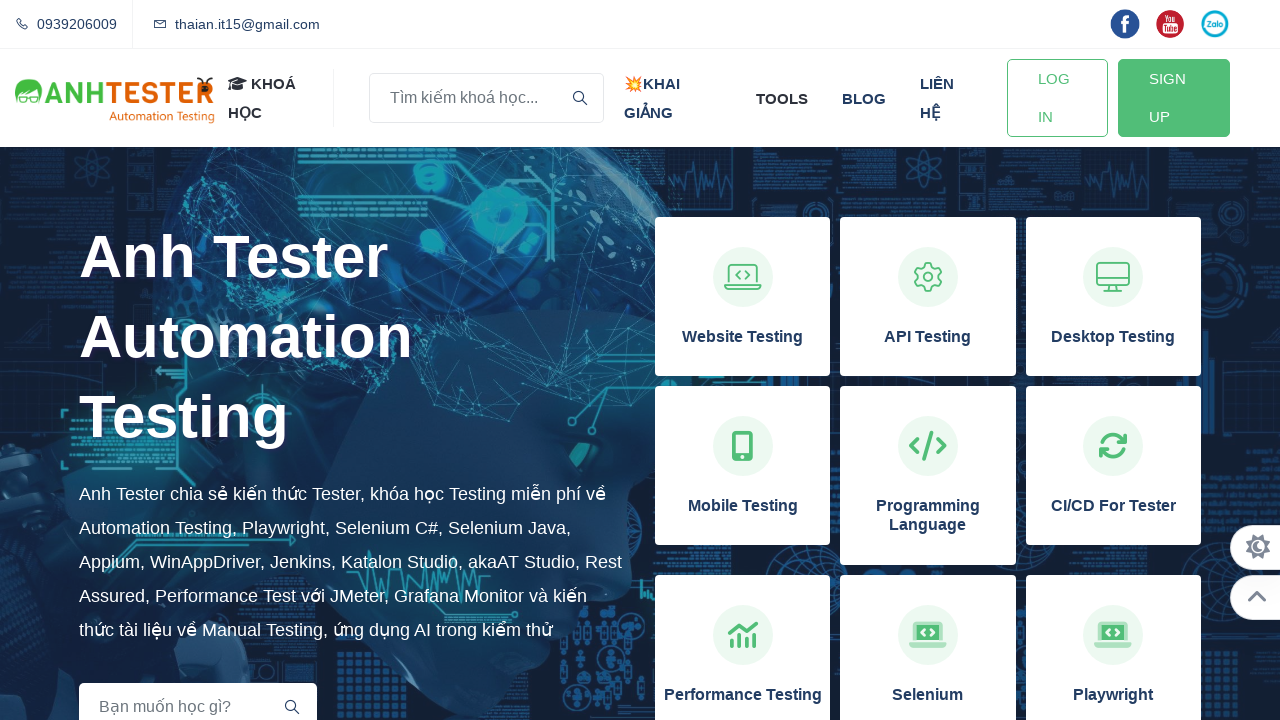

Asserted login button is visible
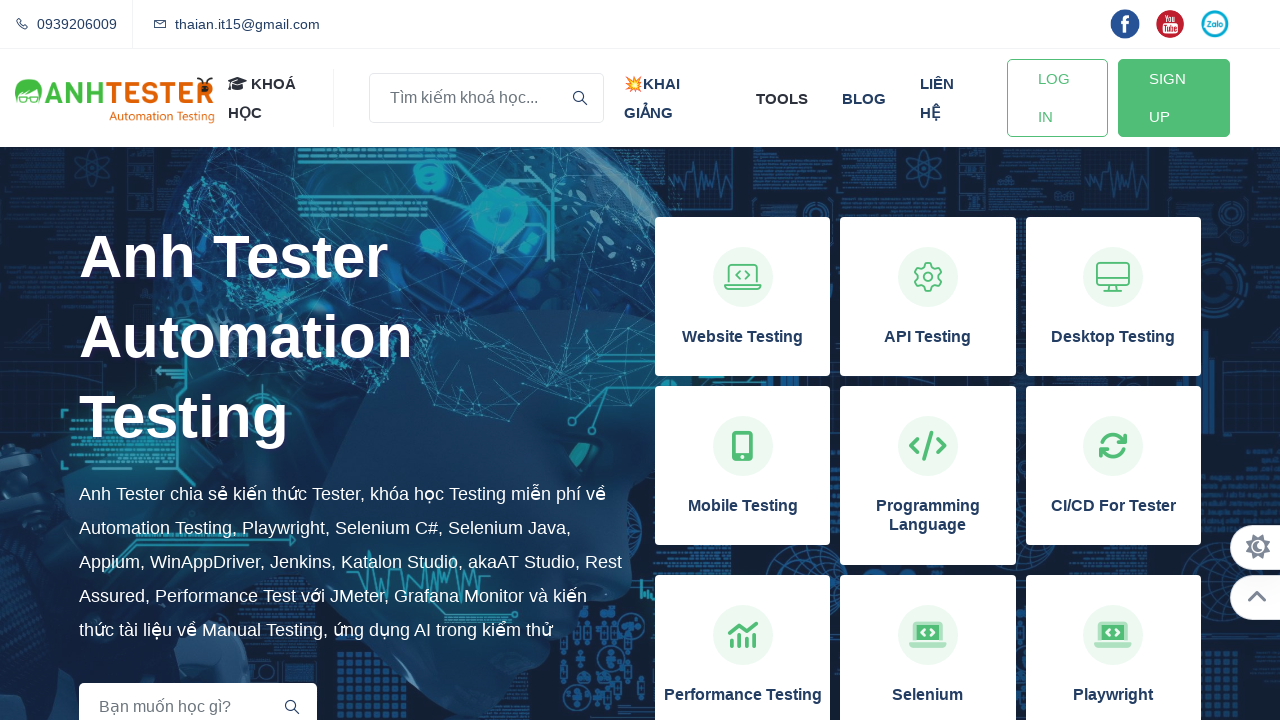

Clicked login button at (1057, 98) on xpath=//a[@id='btn-login']
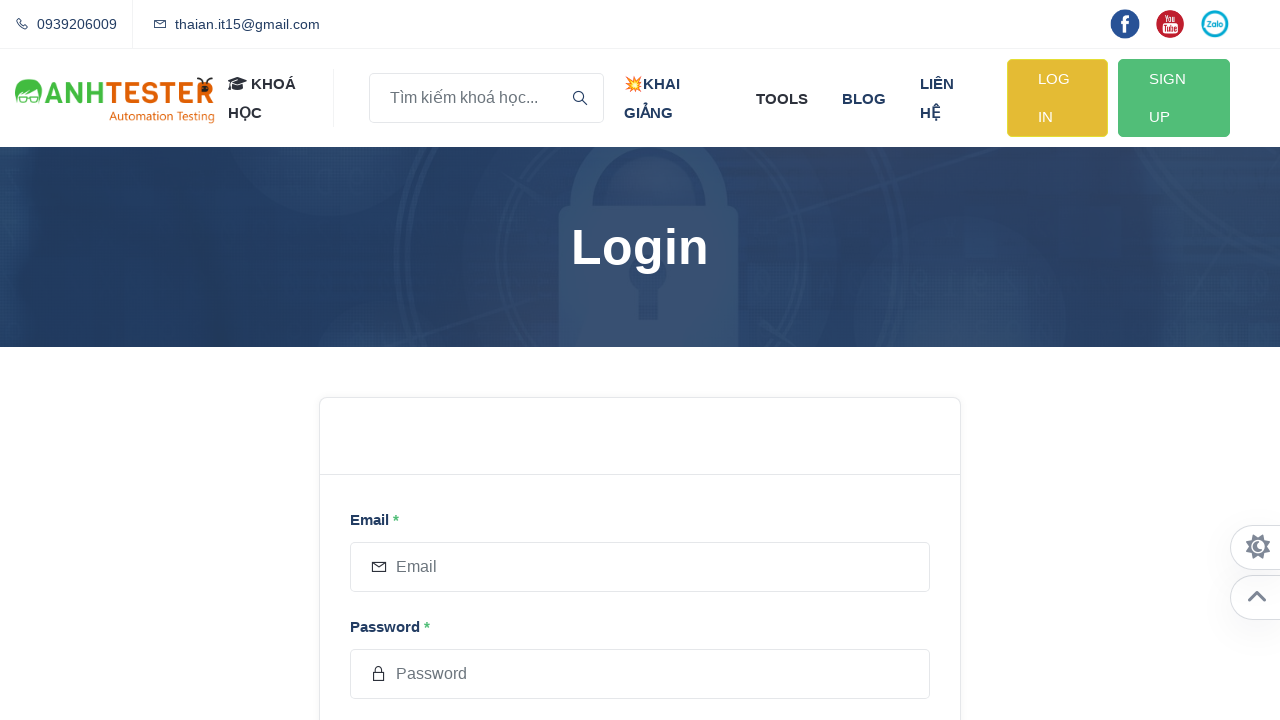

Located login page header element
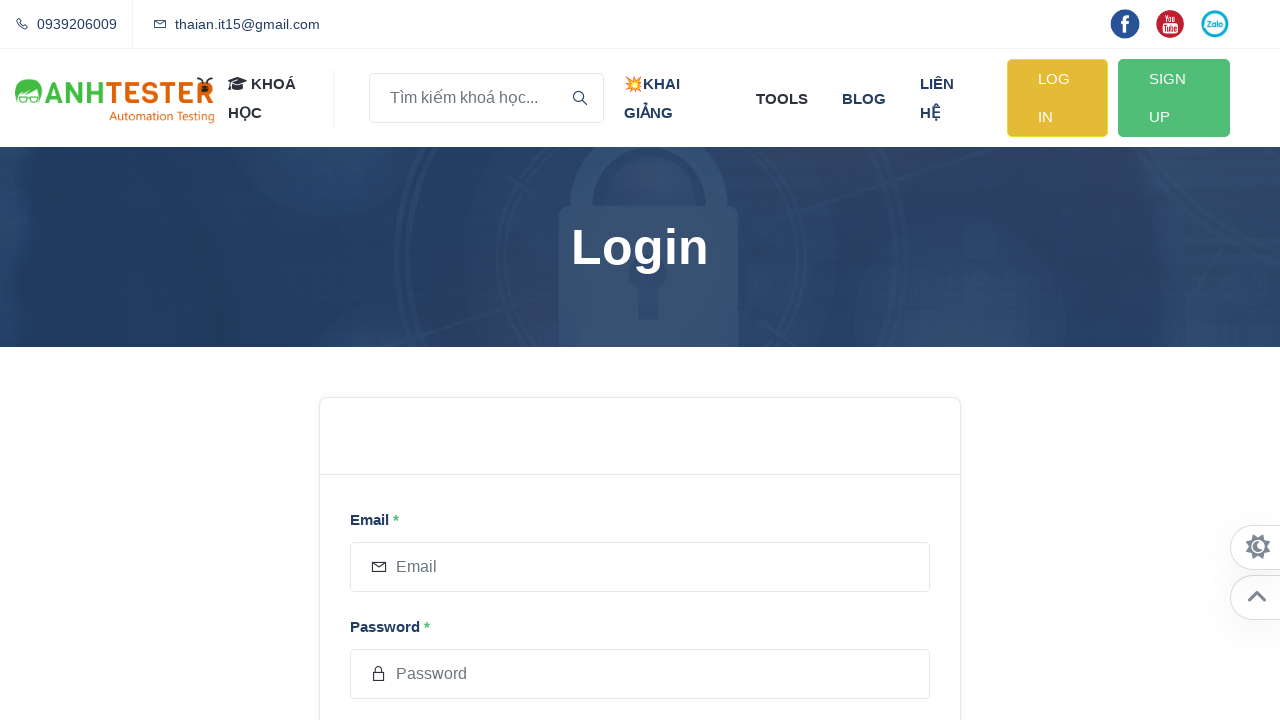

Retrieved login page header text content
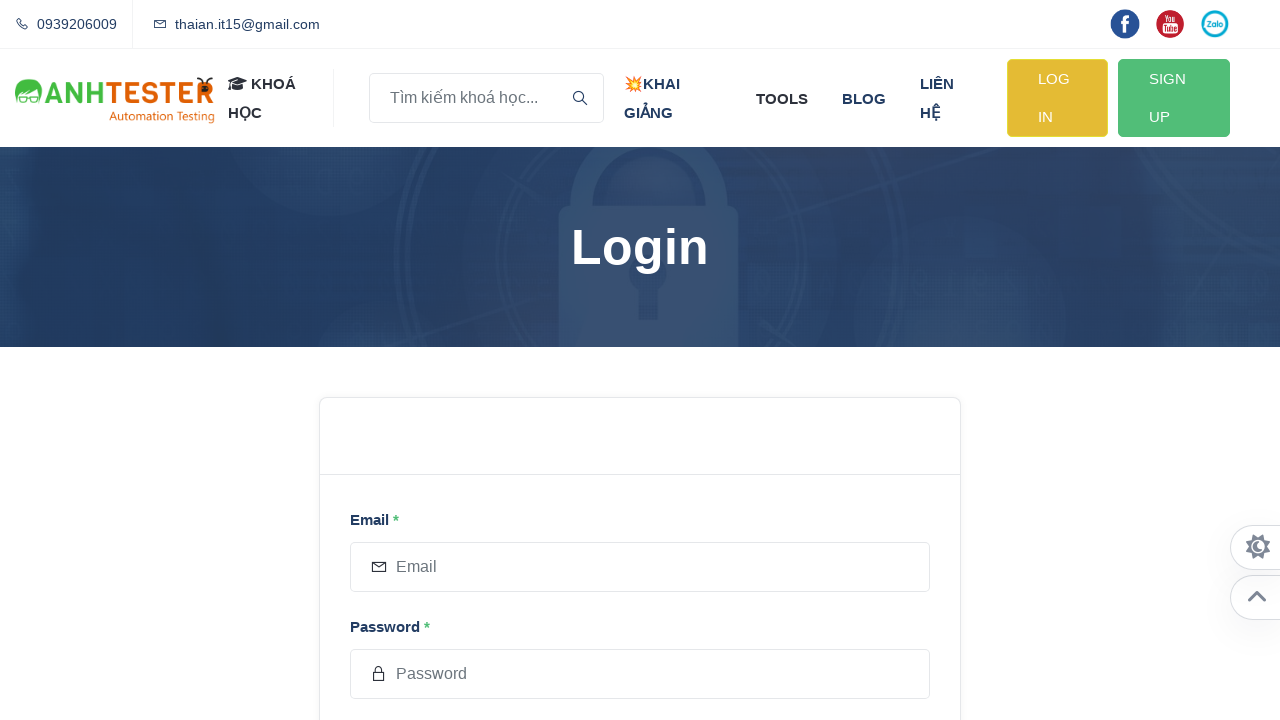

Asserted login page header text is 'Login'
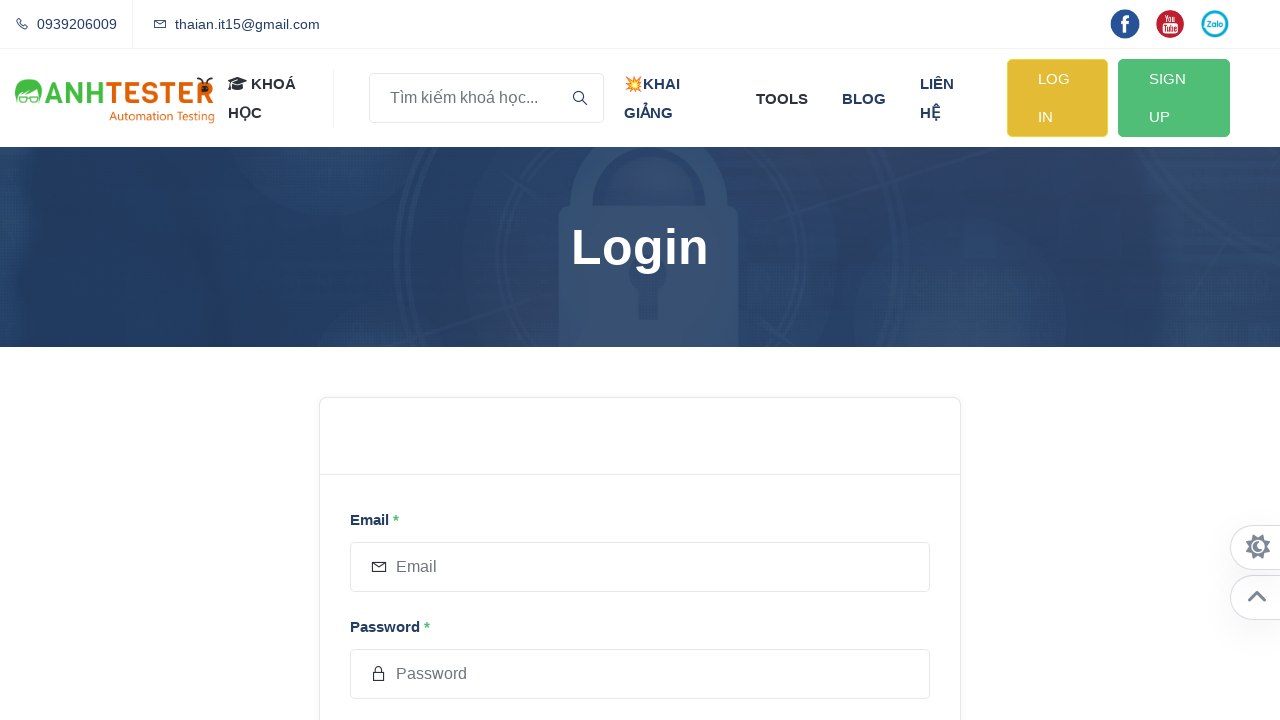

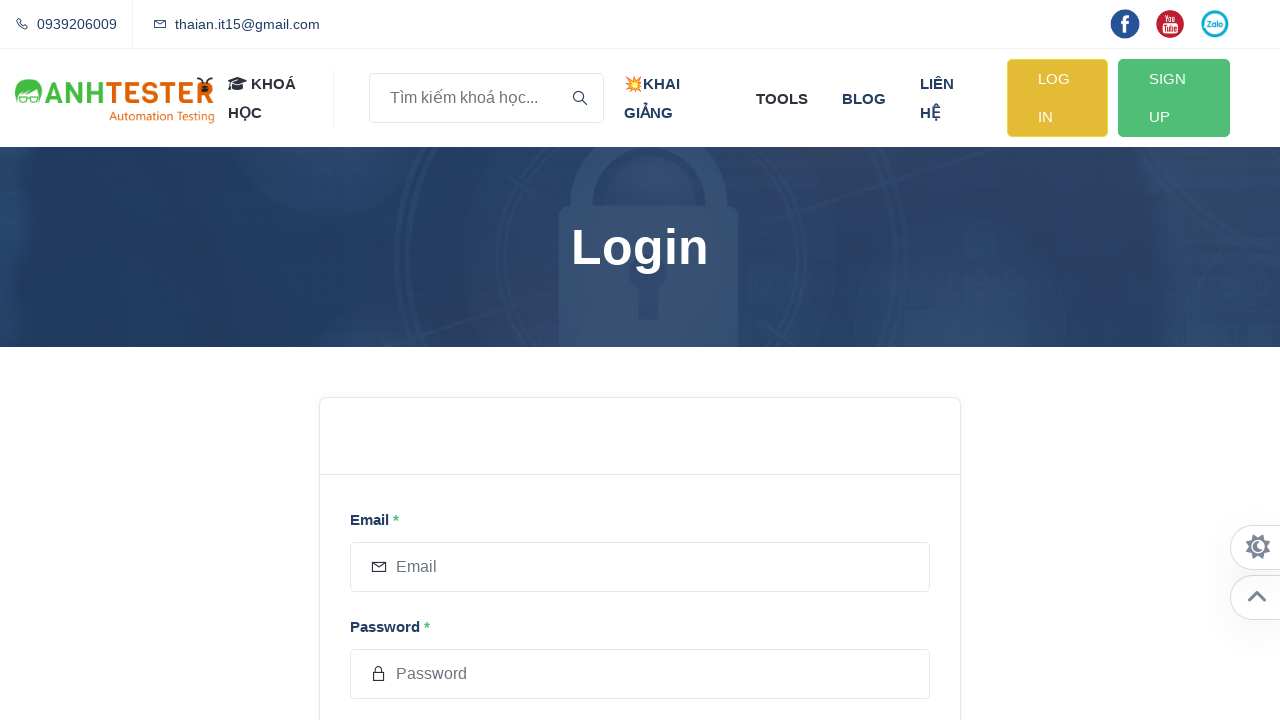